Tests the add/remove elements functionality by clicking the Add Element button twice to create two elements, then deleting one and verifying only one element remains.

Starting URL: https://the-internet.herokuapp.com/add_remove_elements/

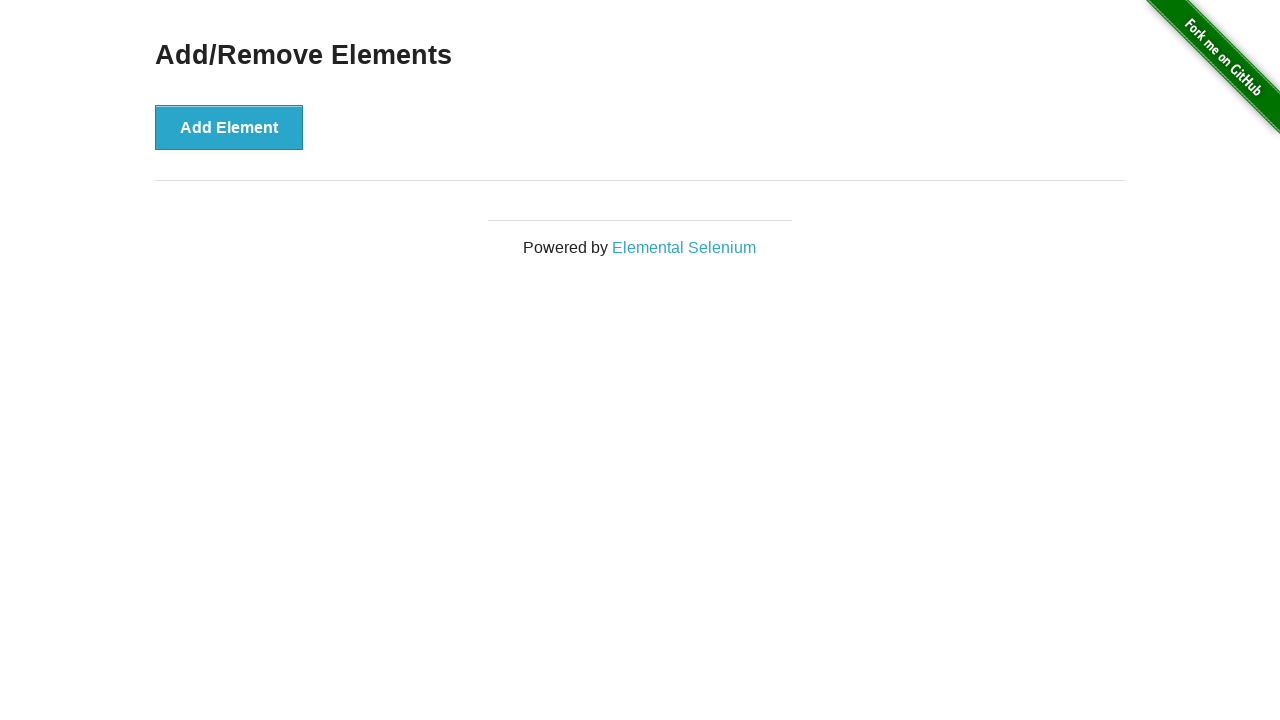

Clicked Add Element button (first time) at (229, 127) on xpath=//button[text()='Add Element']
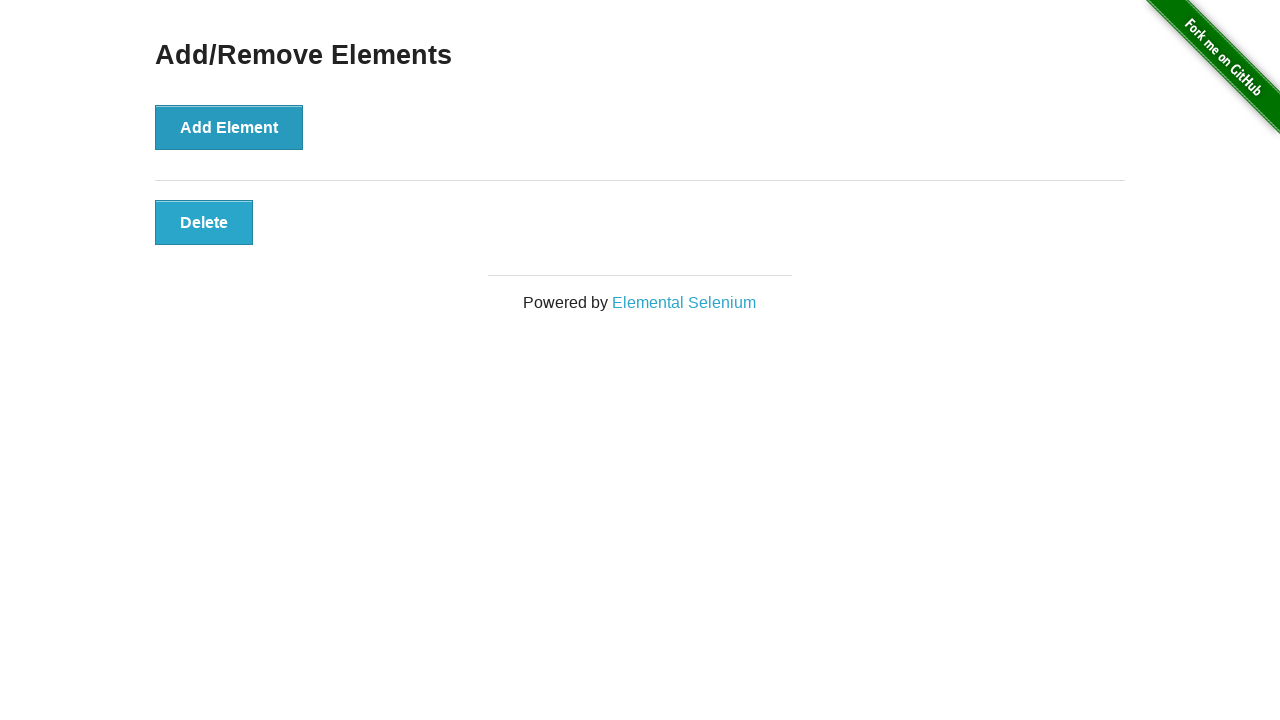

Clicked Add Element button (second time) at (229, 127) on xpath=//button[text()='Add Element']
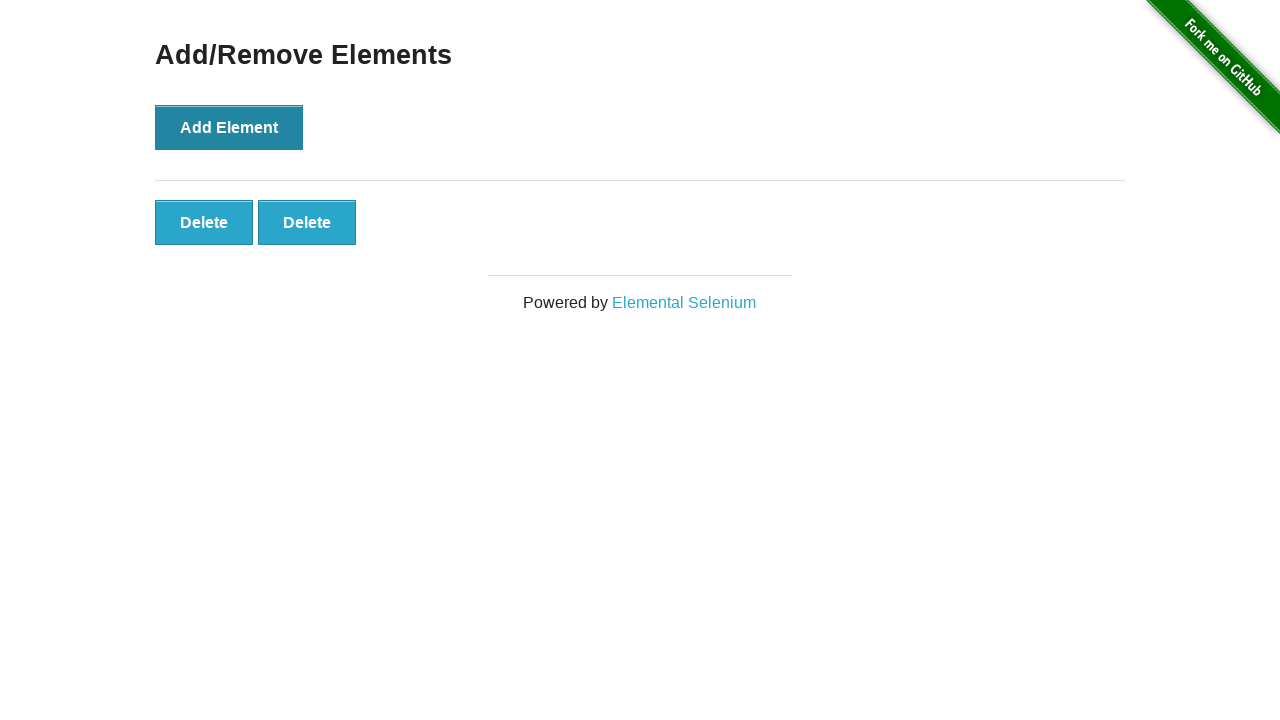

Clicked Delete button to remove one element at (204, 222) on xpath=//button[text()='Delete']
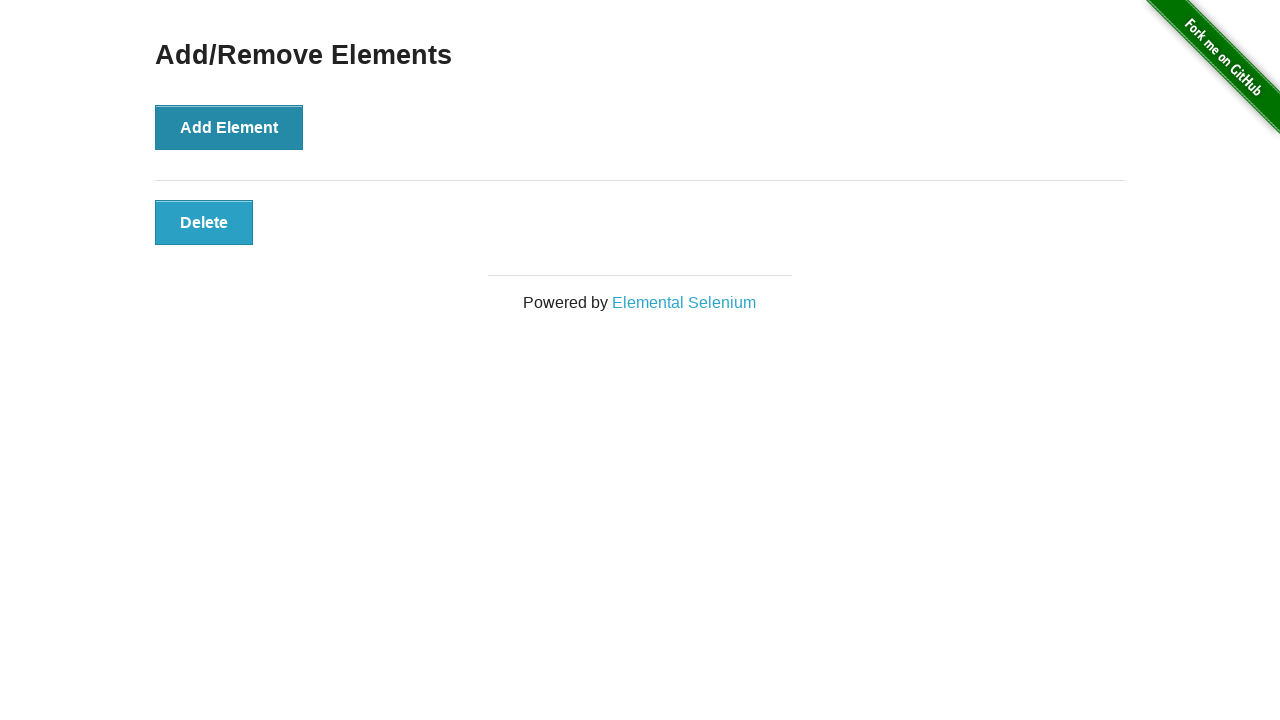

Located remaining elements with .added-manually selector
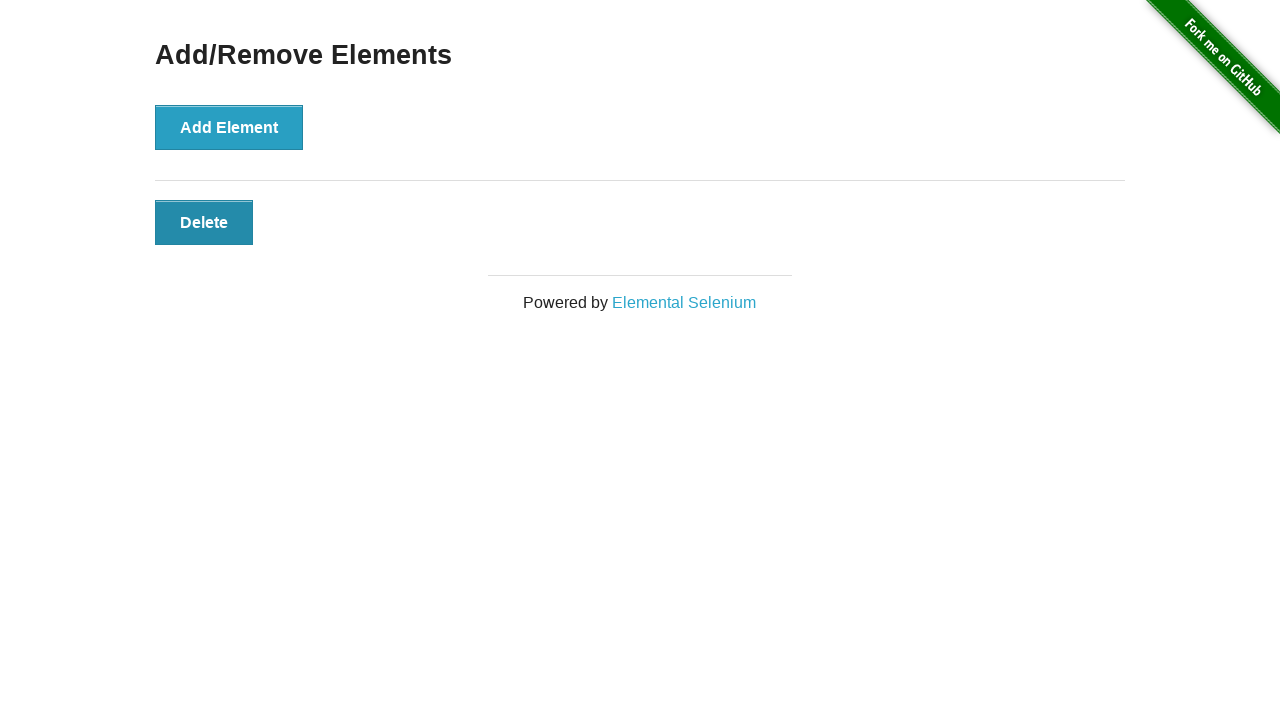

Verified that exactly one element remains
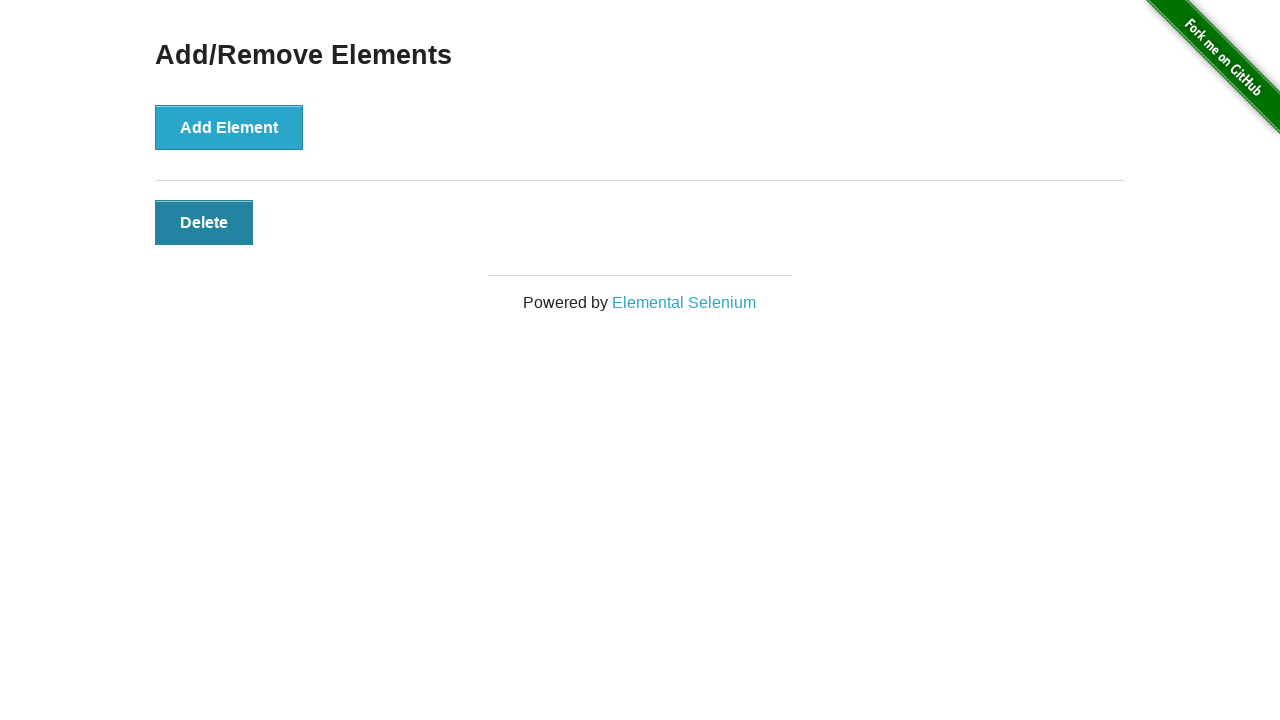

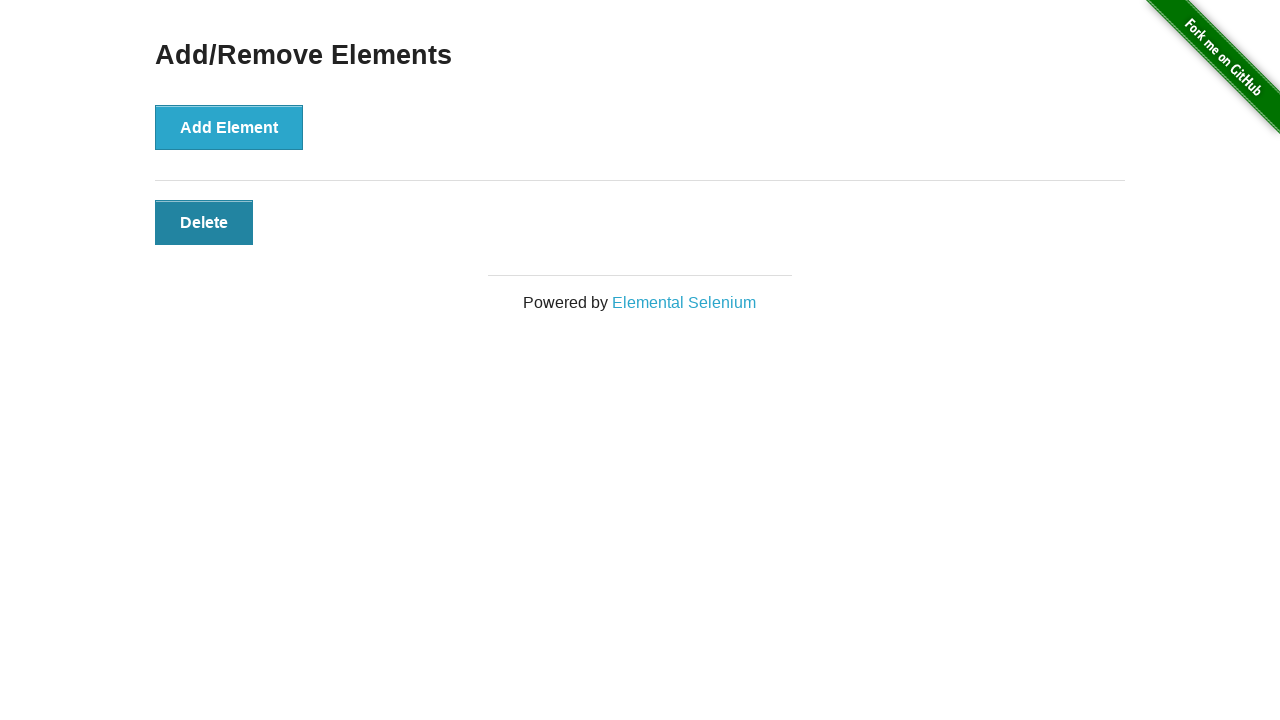